Tests a math challenge form by reading a value from the page, calculating a result using logarithm and sine functions, filling in the answer, checking a checkbox, selecting a radio button, and submitting the form.

Starting URL: https://suninjuly.github.io/math.html

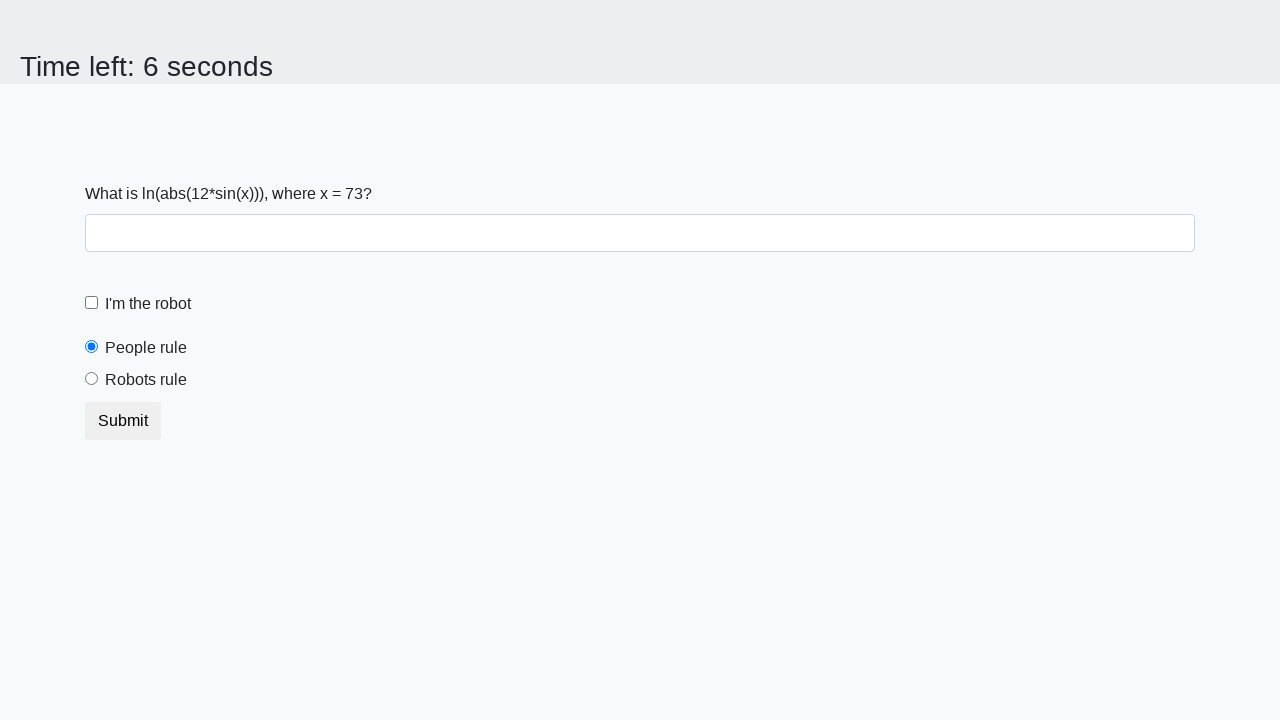

Located the input value element
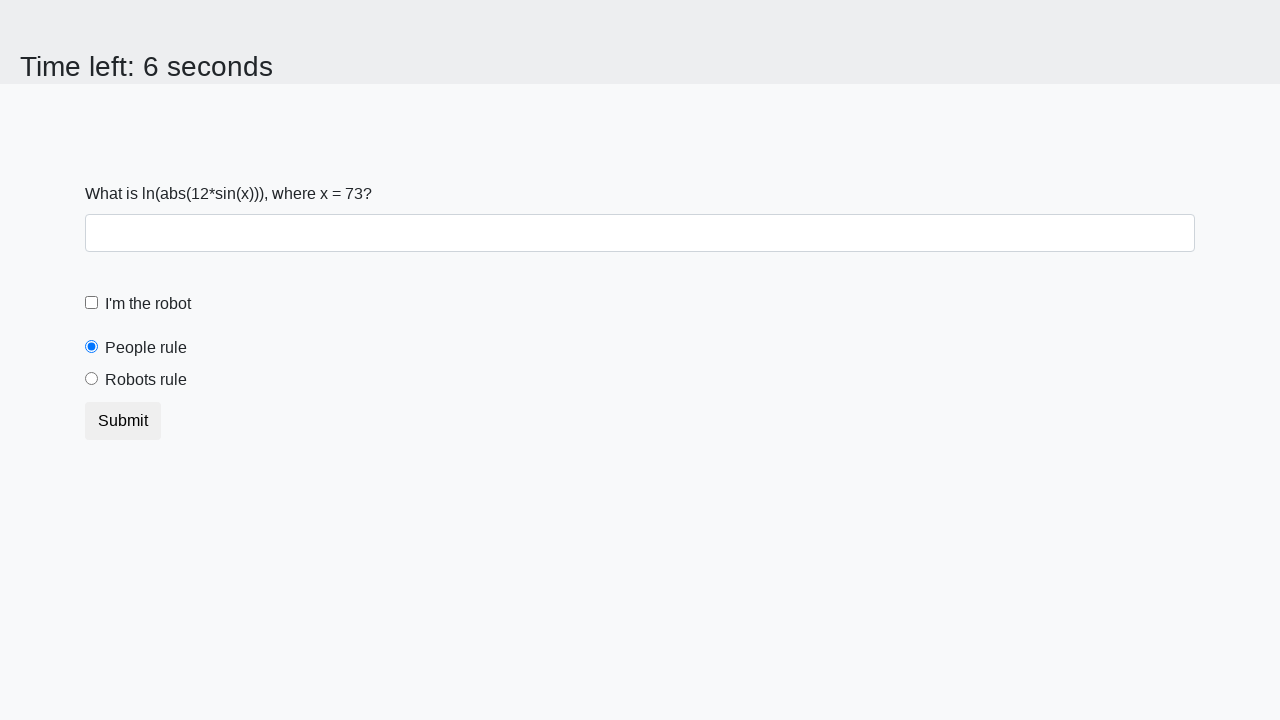

Read x value from page: 73
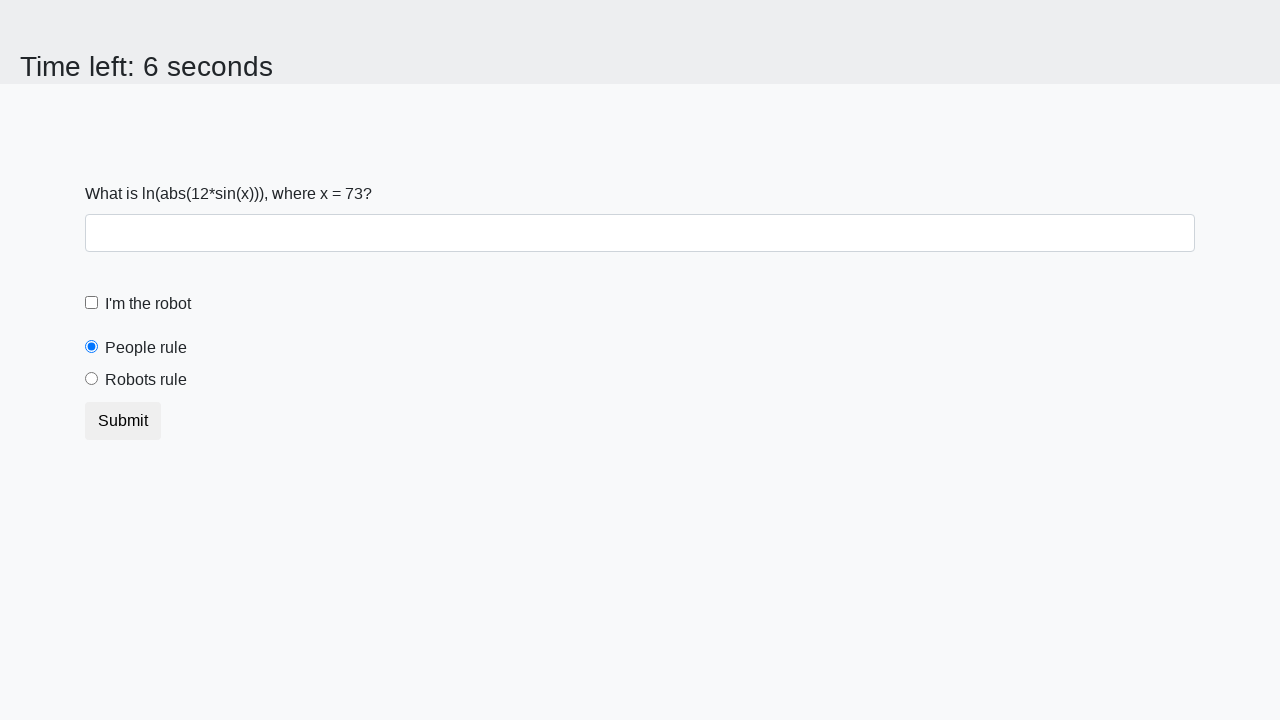

Calculated answer using logarithm and sine functions: 2.0944857433802504
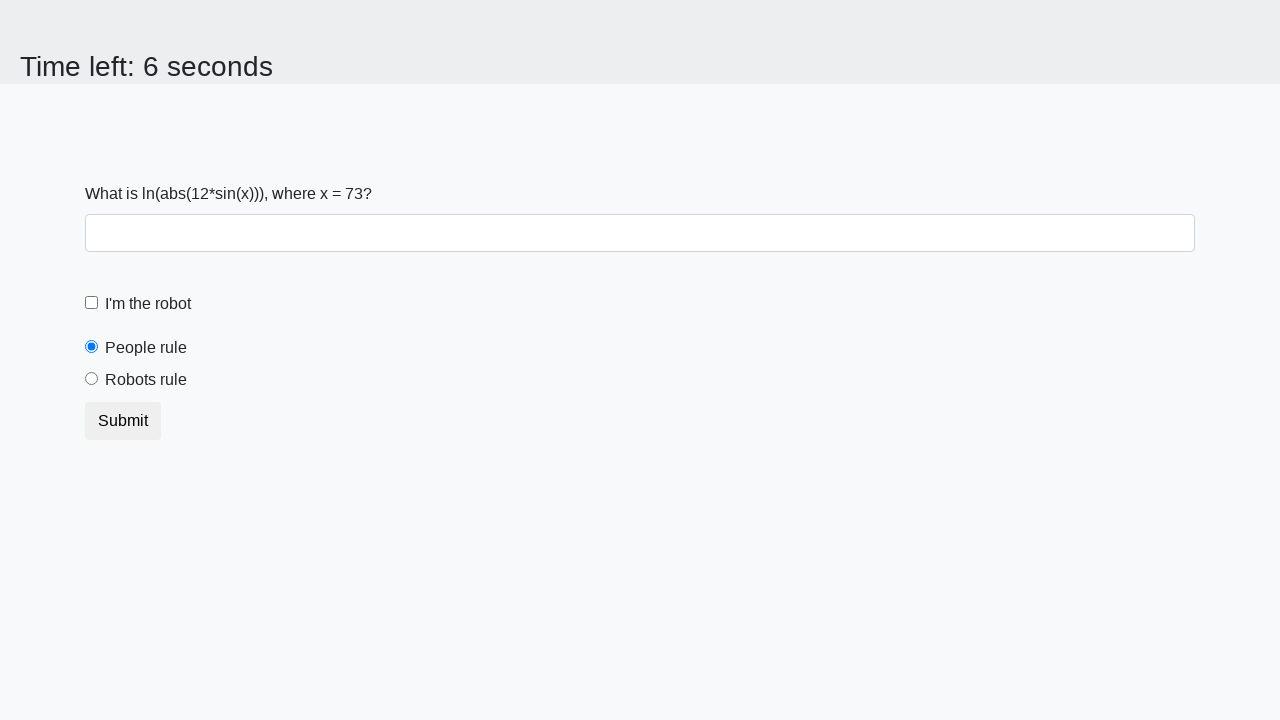

Filled answer field with calculated value: 2.0944857433802504 on #answer
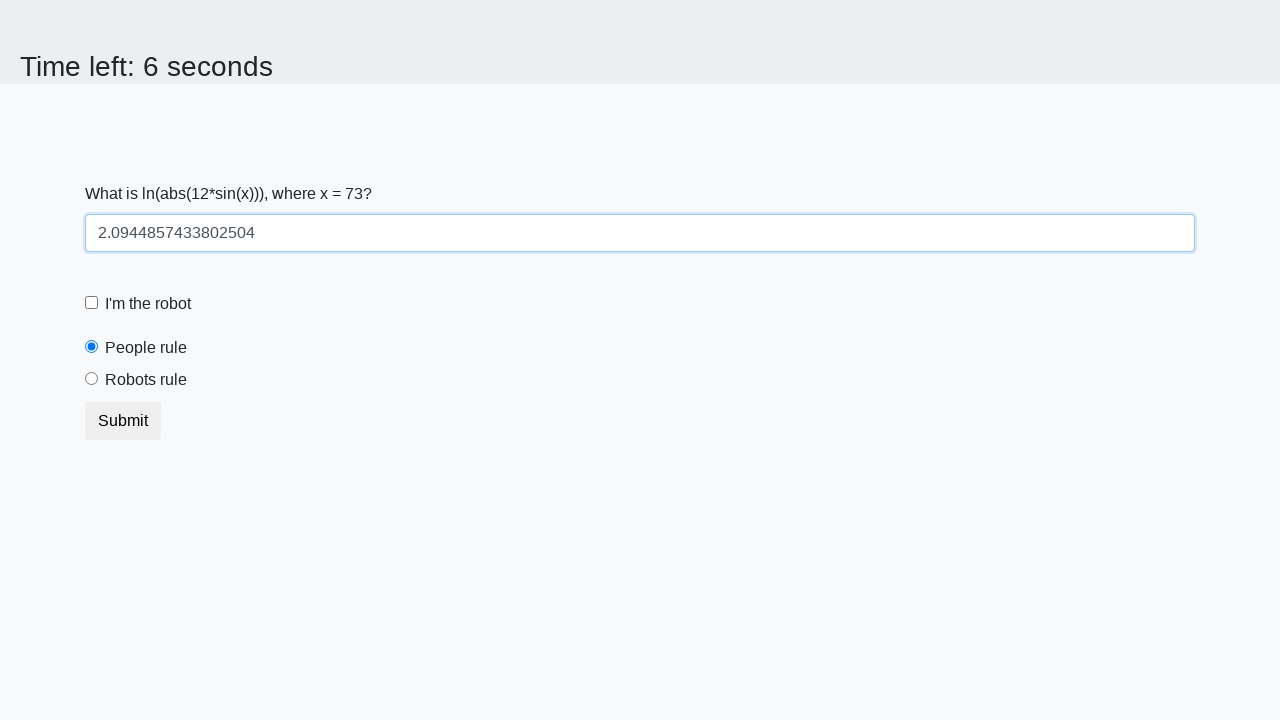

Checked the robot checkbox at (92, 303) on #robotCheckbox
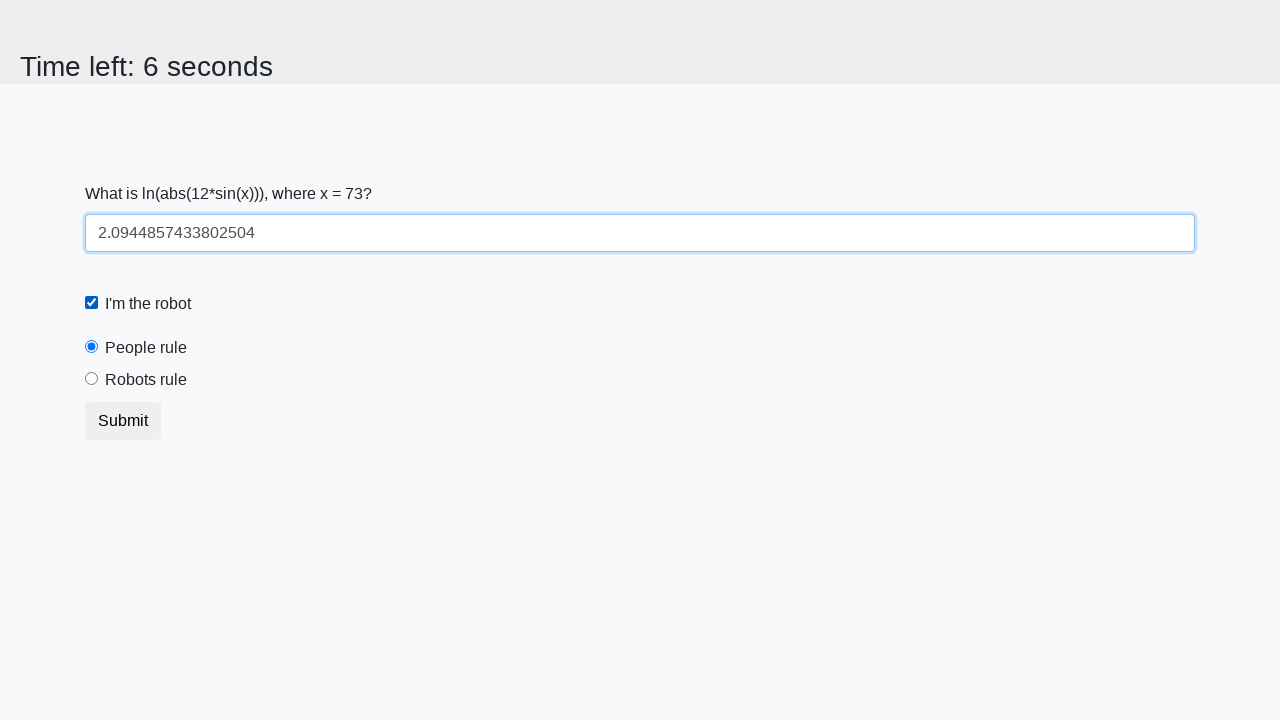

Selected the robots rule radio button at (92, 379) on #robotsRule
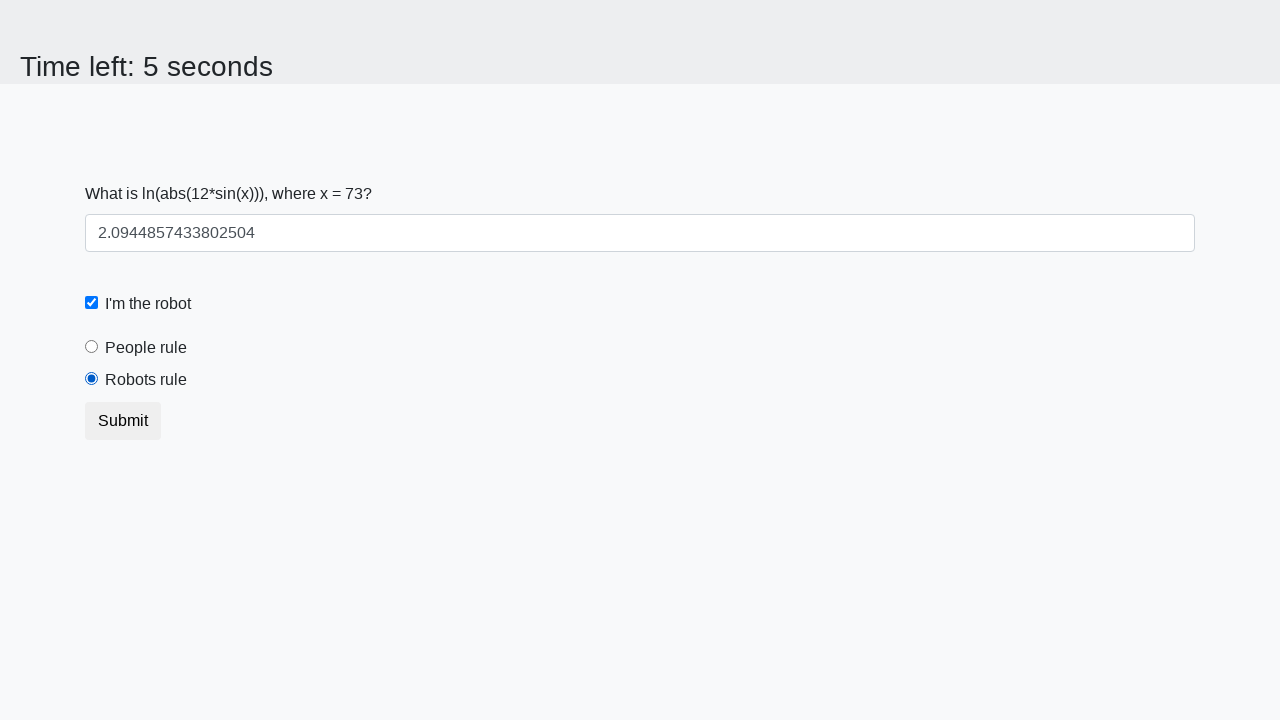

Clicked the submit button to submit the form at (123, 421) on .btn.btn-default
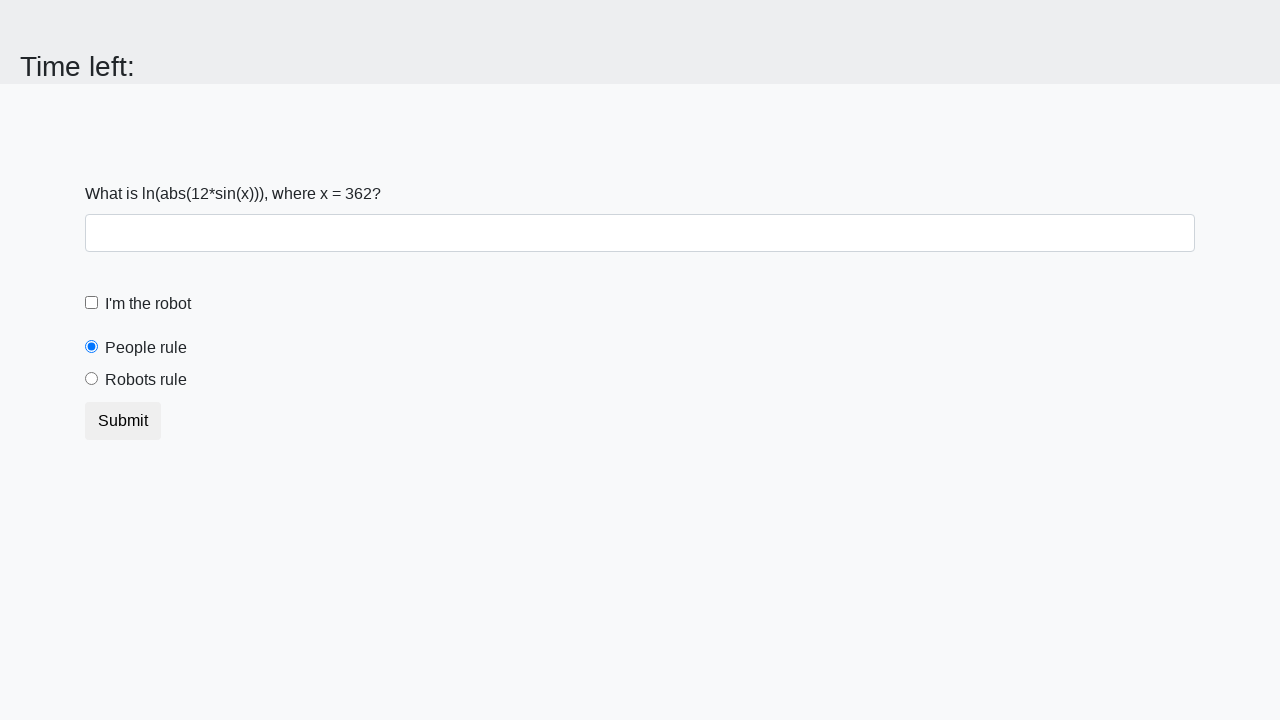

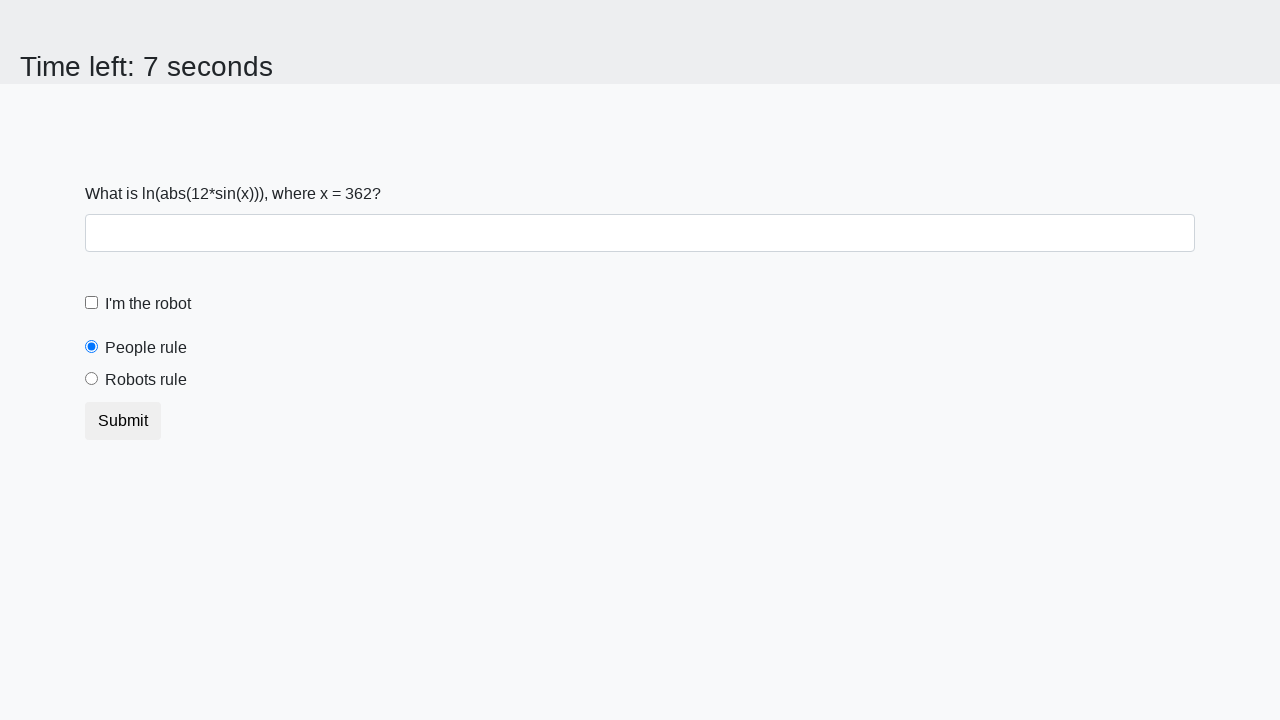